Tests adding a product to cart on an e-commerce practice site by clicking the third "Add to cart" button from the product list

Starting URL: https://rahulshettyacademy.com/seleniumPractise/#/

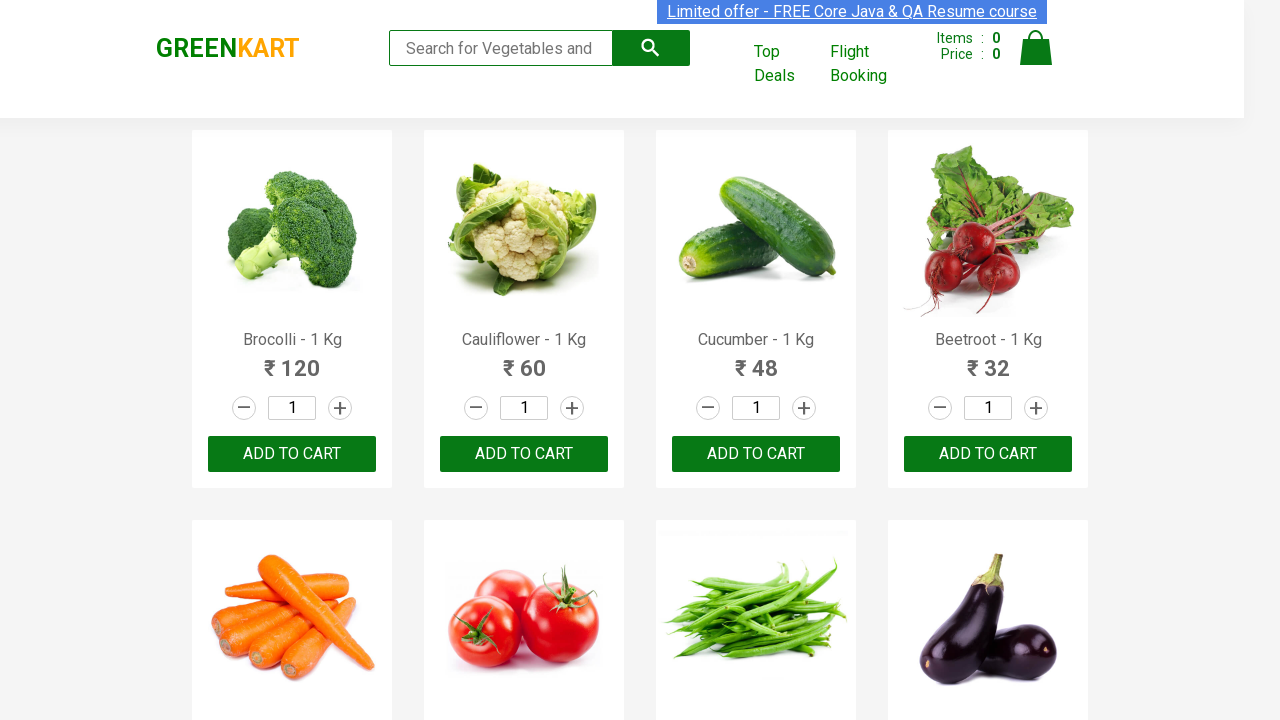

Waited for product action buttons to load
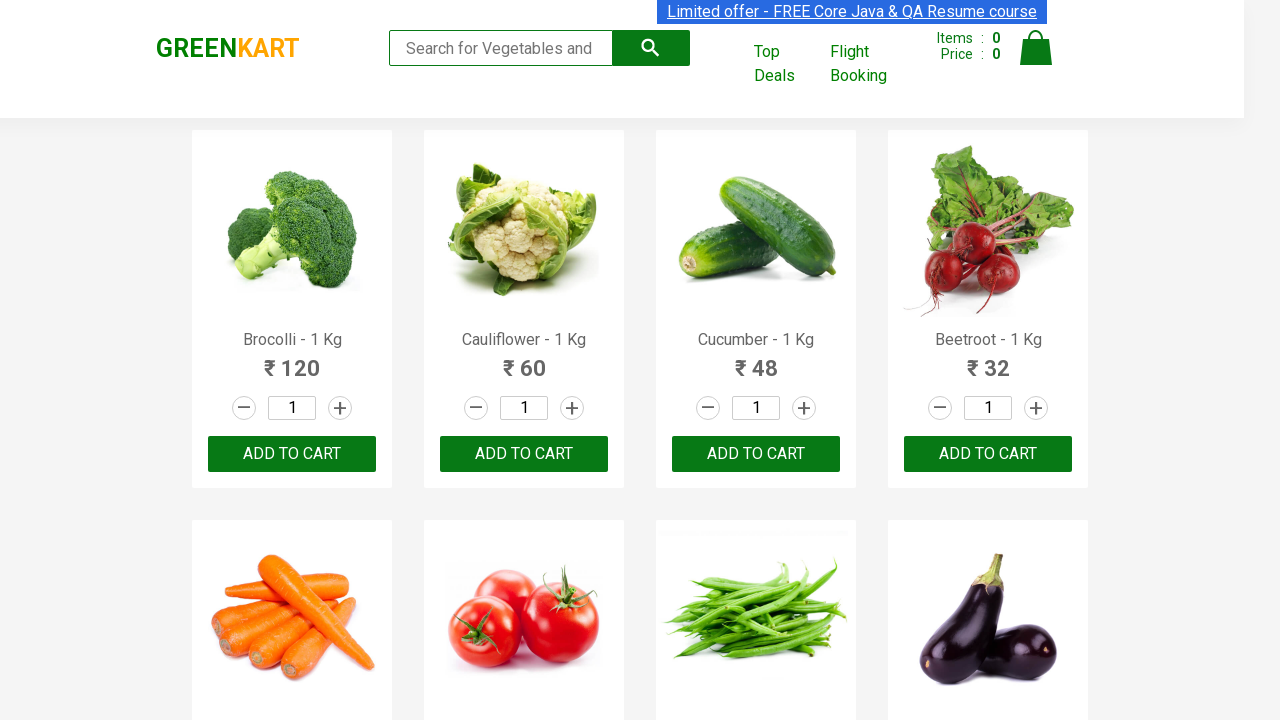

Located all product action buttons
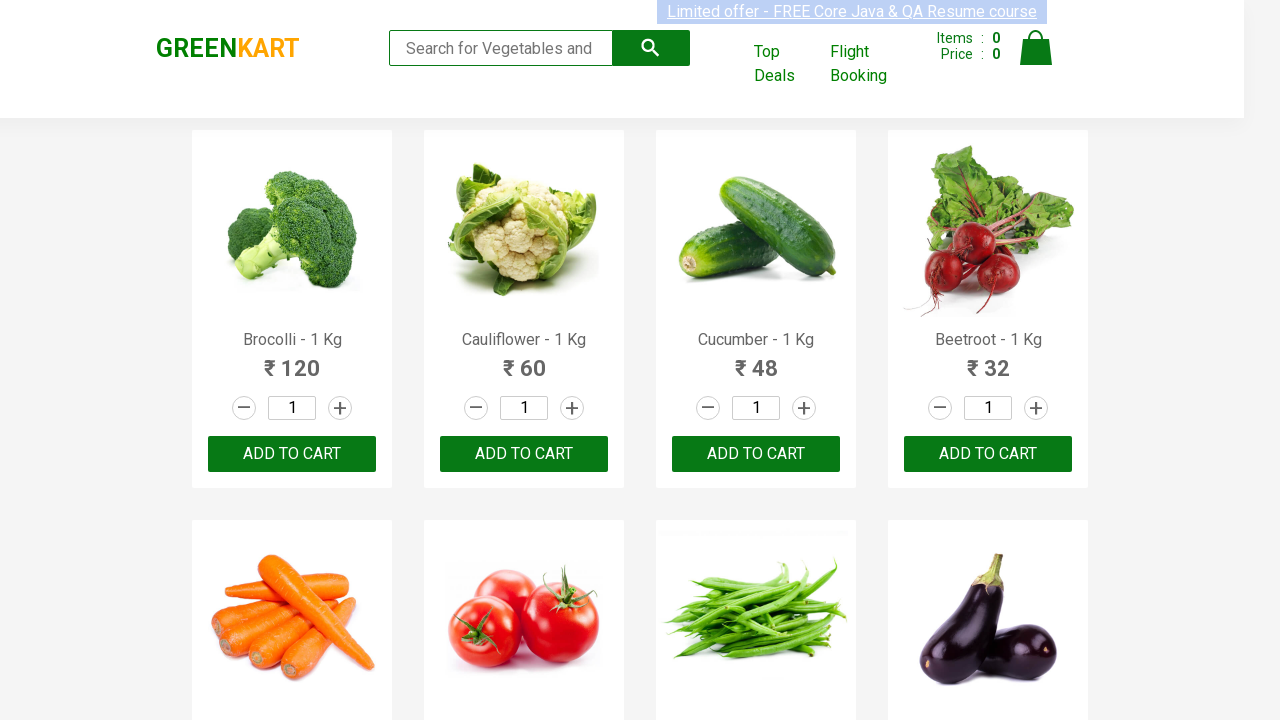

Clicked the third 'Add to cart' button to add product to cart at (756, 454) on xpath=//div[@class='product-action']/button >> nth=2
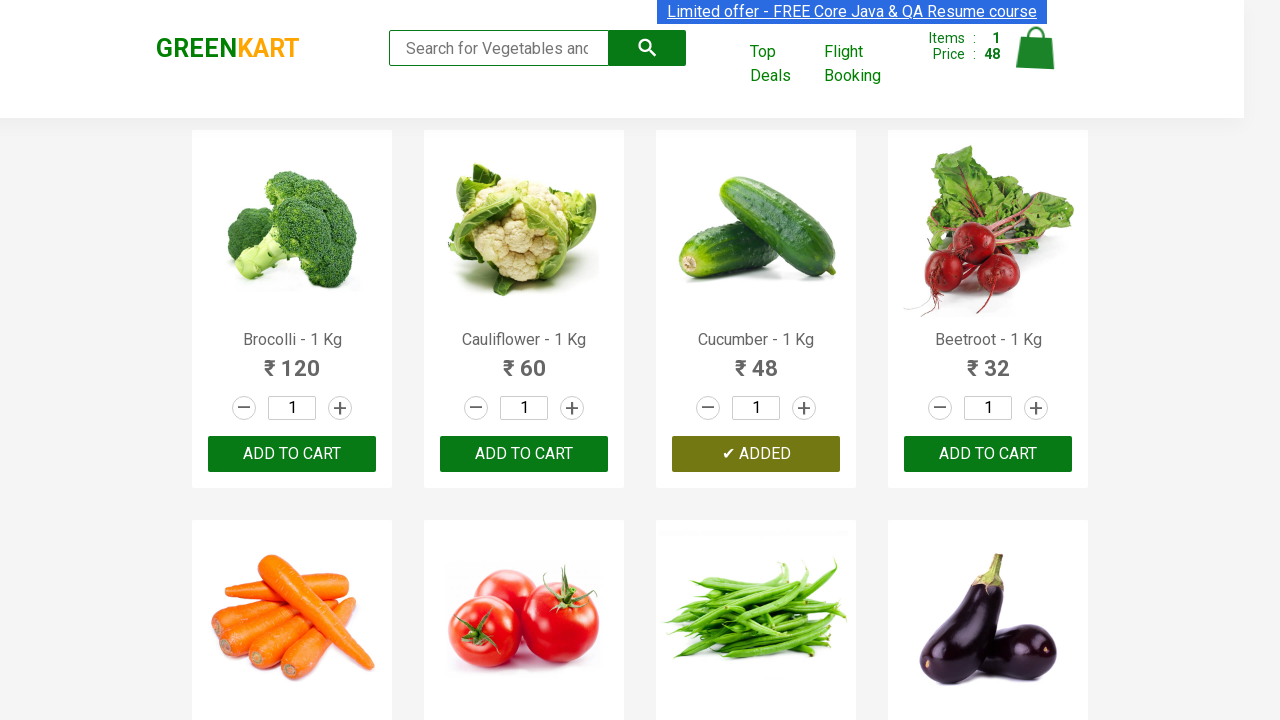

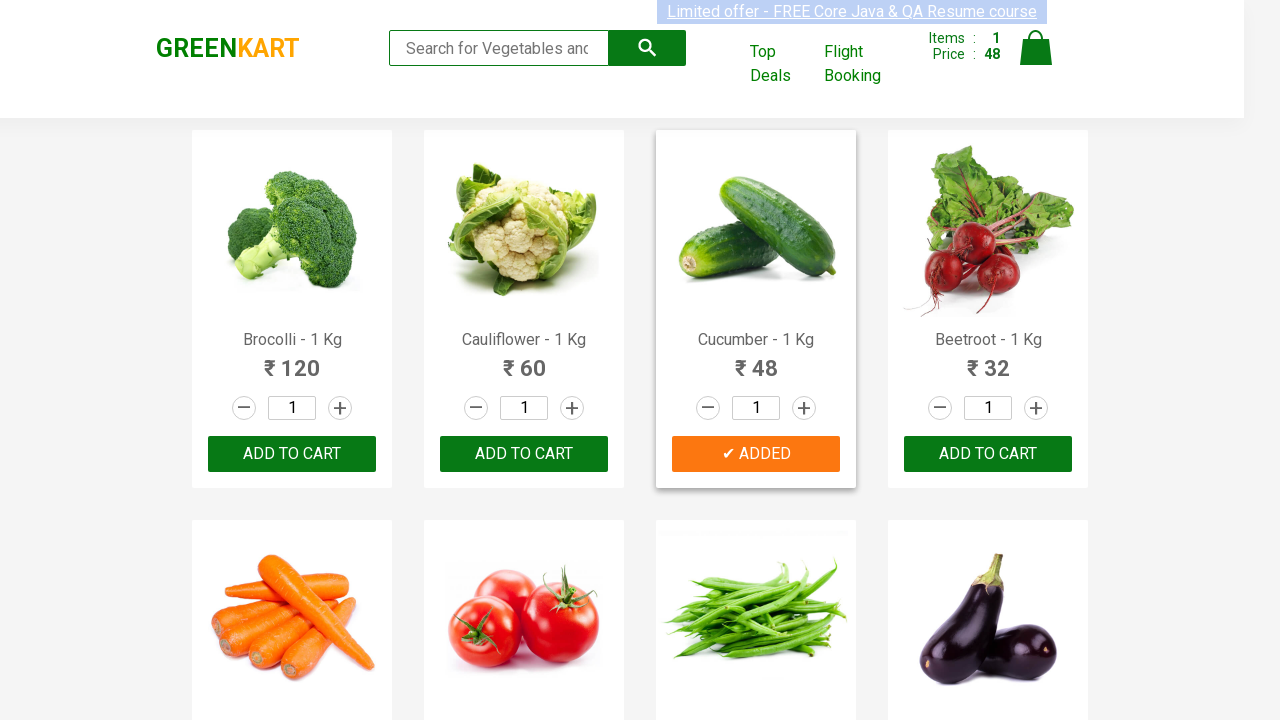